Navigates to the sortable tables demo page on the-internet.herokuapp.com. This is a minimal test that only loads the page without performing any table interactions.

Starting URL: http://the-internet.herokuapp.com/tables

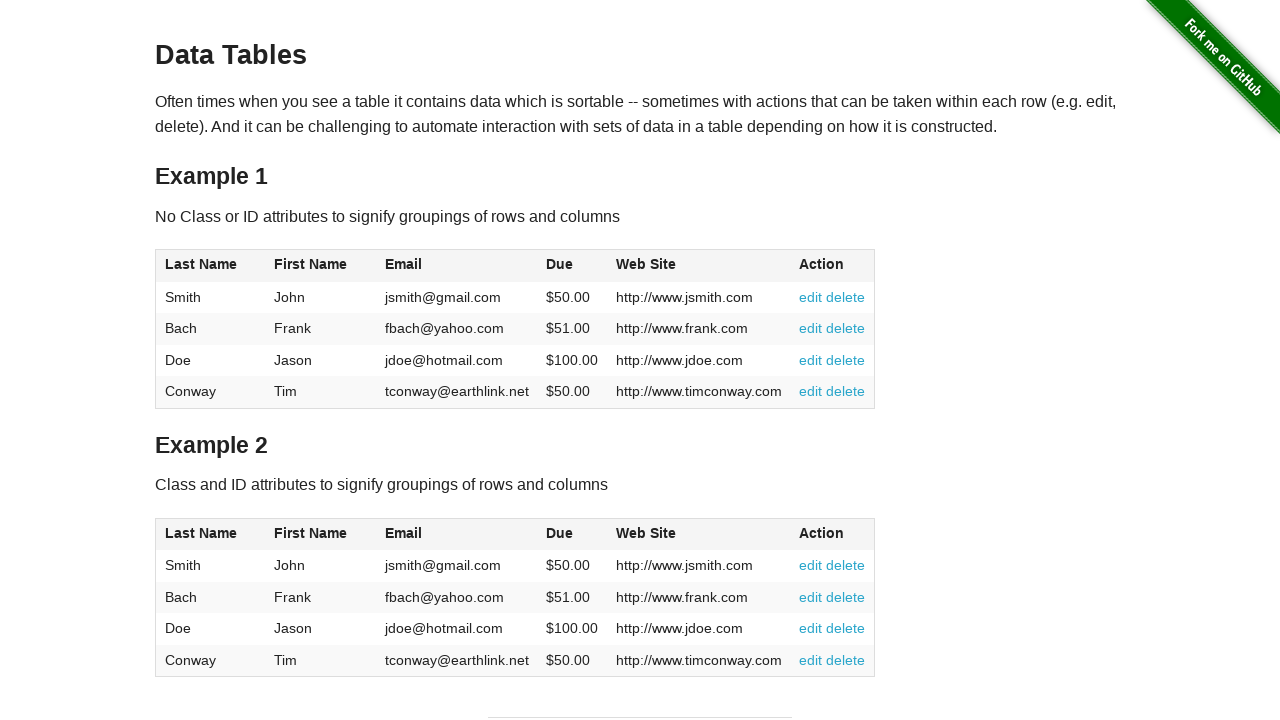

Waited for sortable tables page to load and table#table1 is present
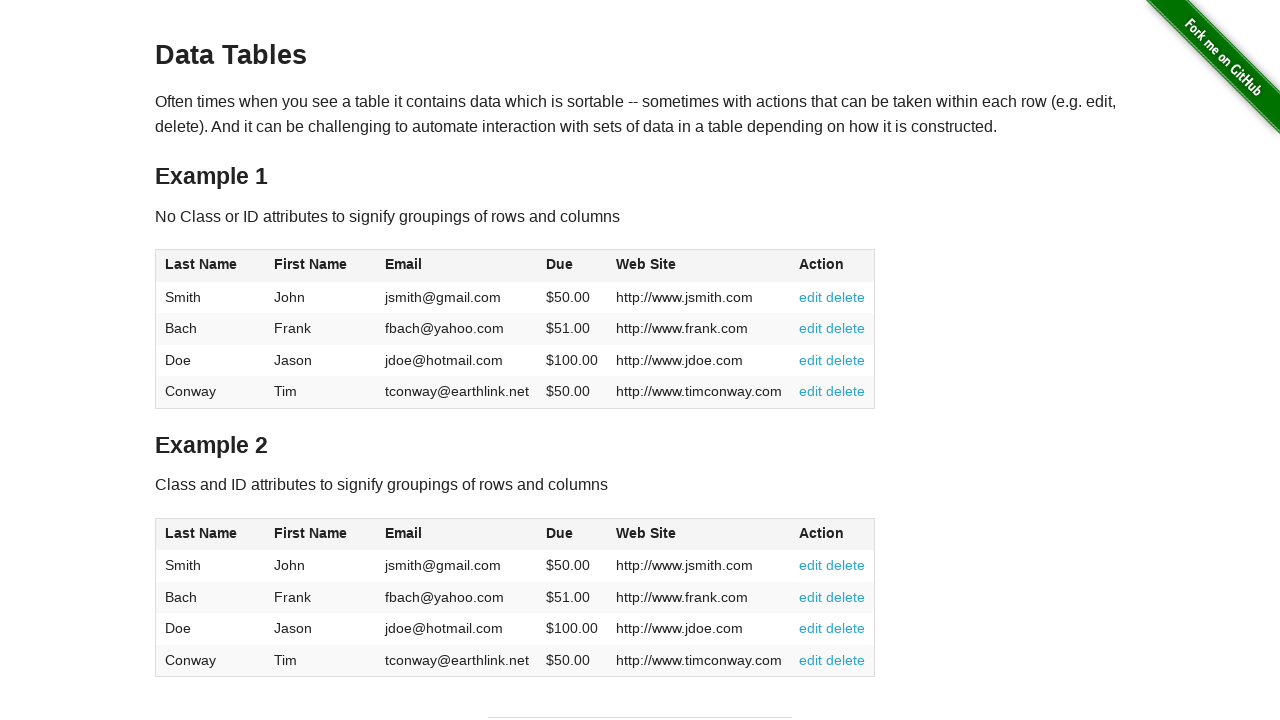

Clicked on 'Last Name' column header to sort the table at (210, 266) on table#table1 th:has-text('Last Name')
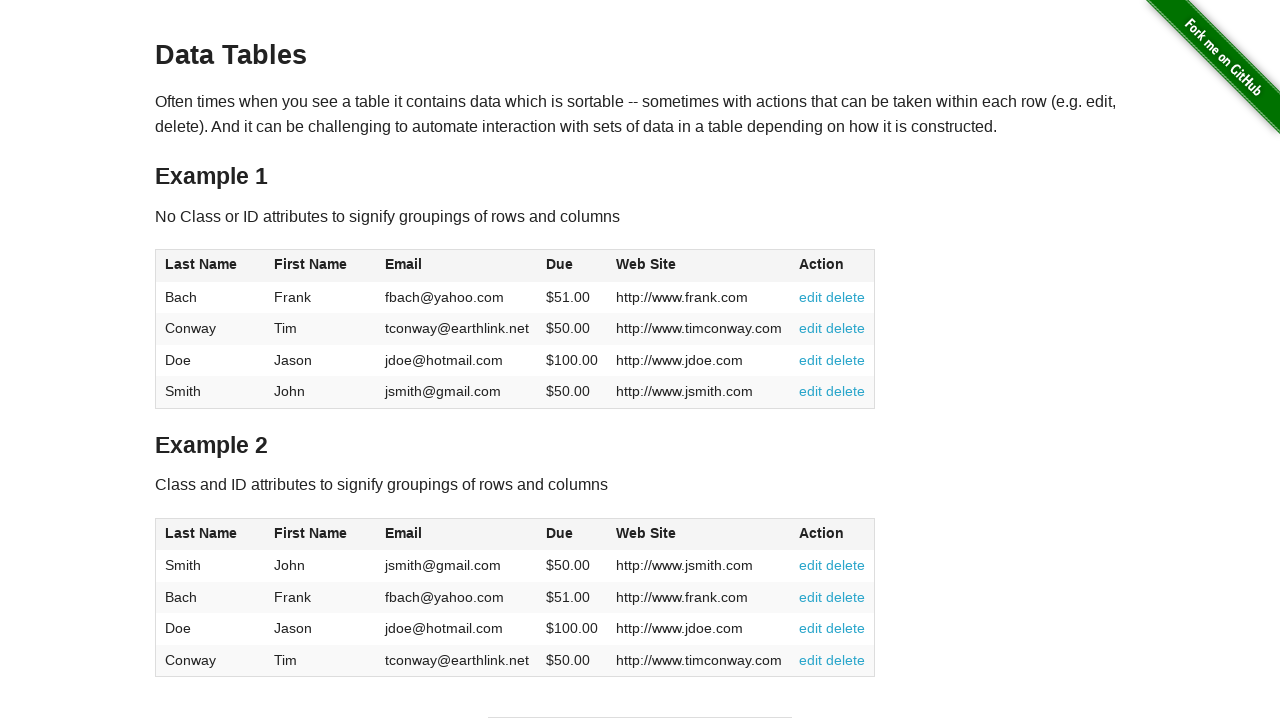

Waited for sort to complete and verified table rows are visible
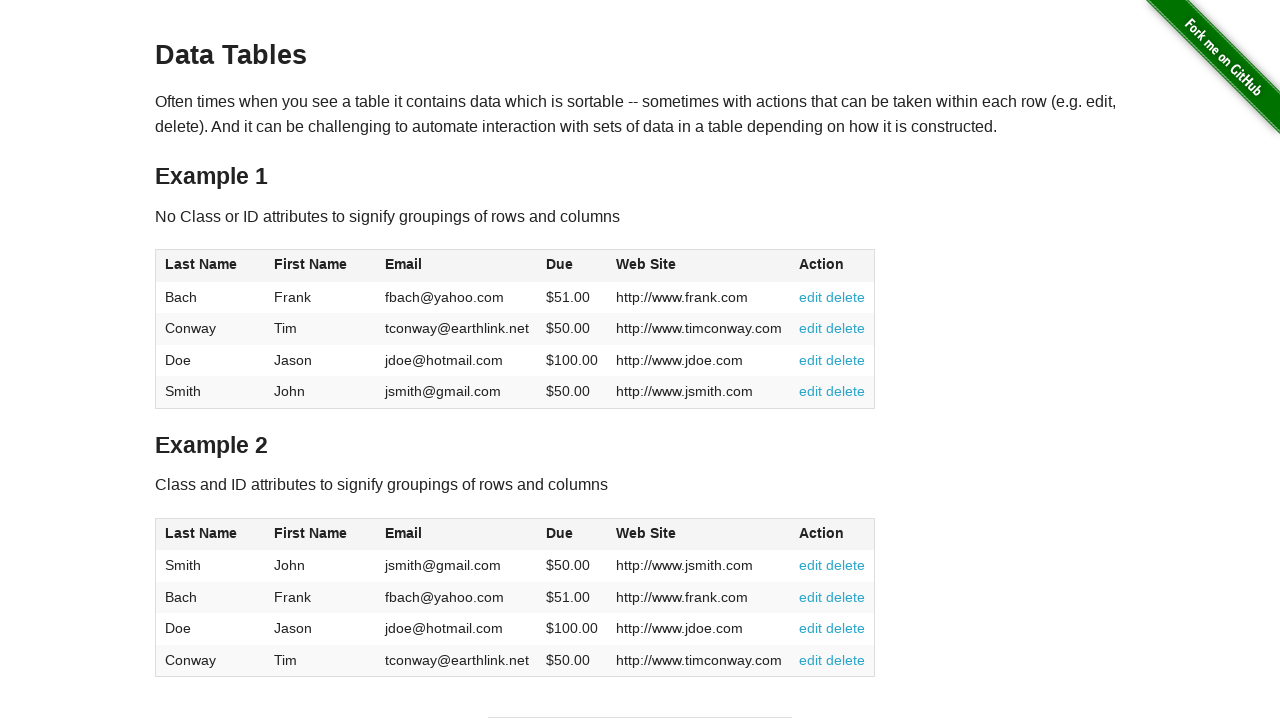

Clicked on 'First Name' column header to sort by first name at (321, 266) on table#table1 th:has-text('First Name')
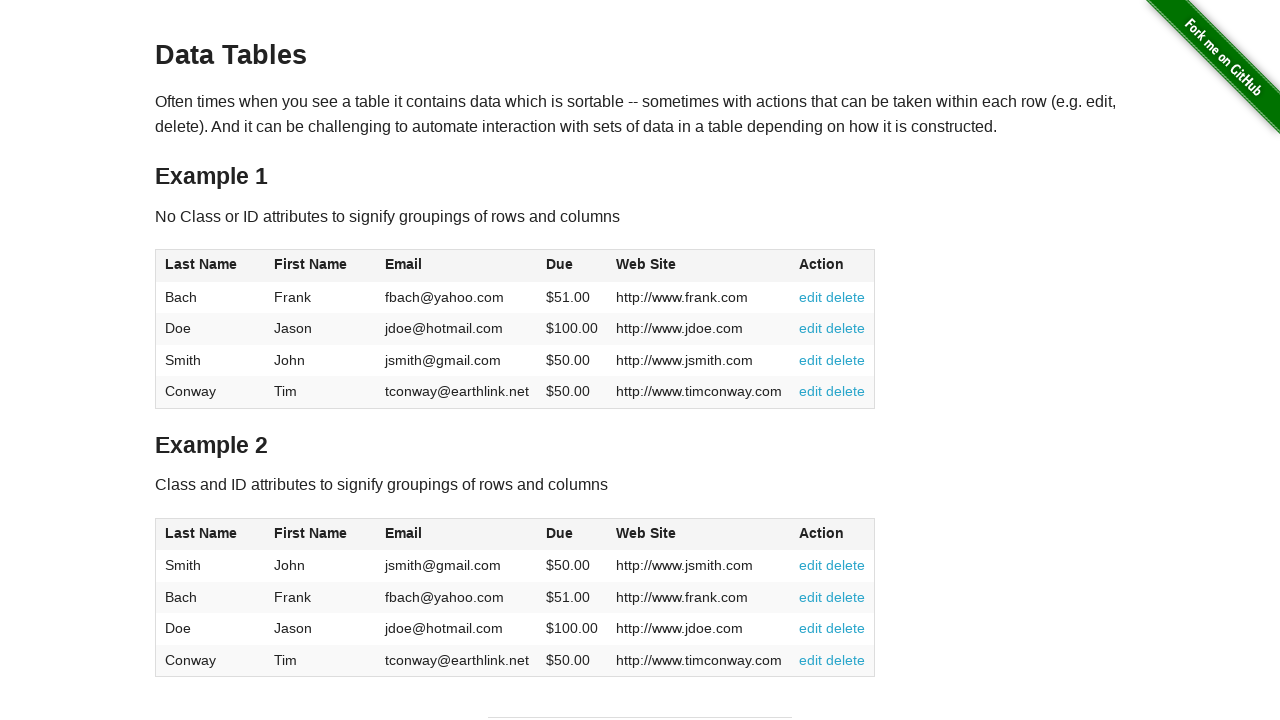

Clicked on 'Email' column header to sort by email at (457, 266) on table#table1 th:has-text('Email')
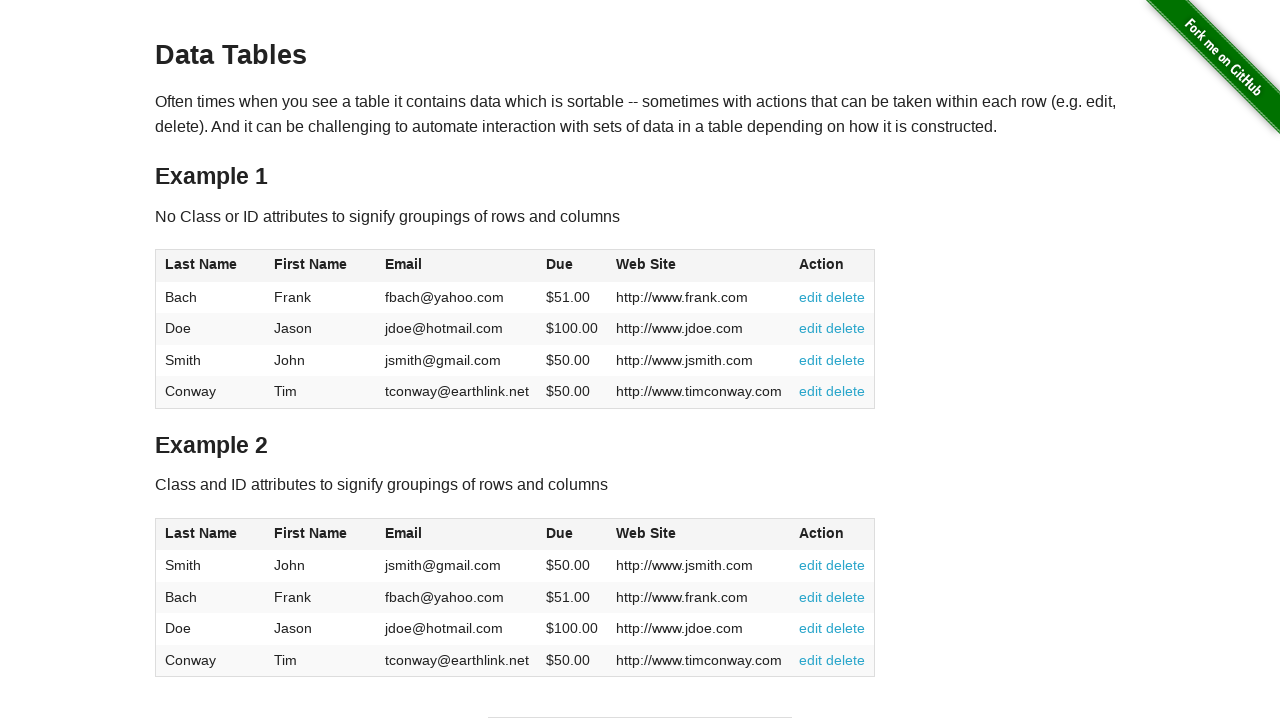

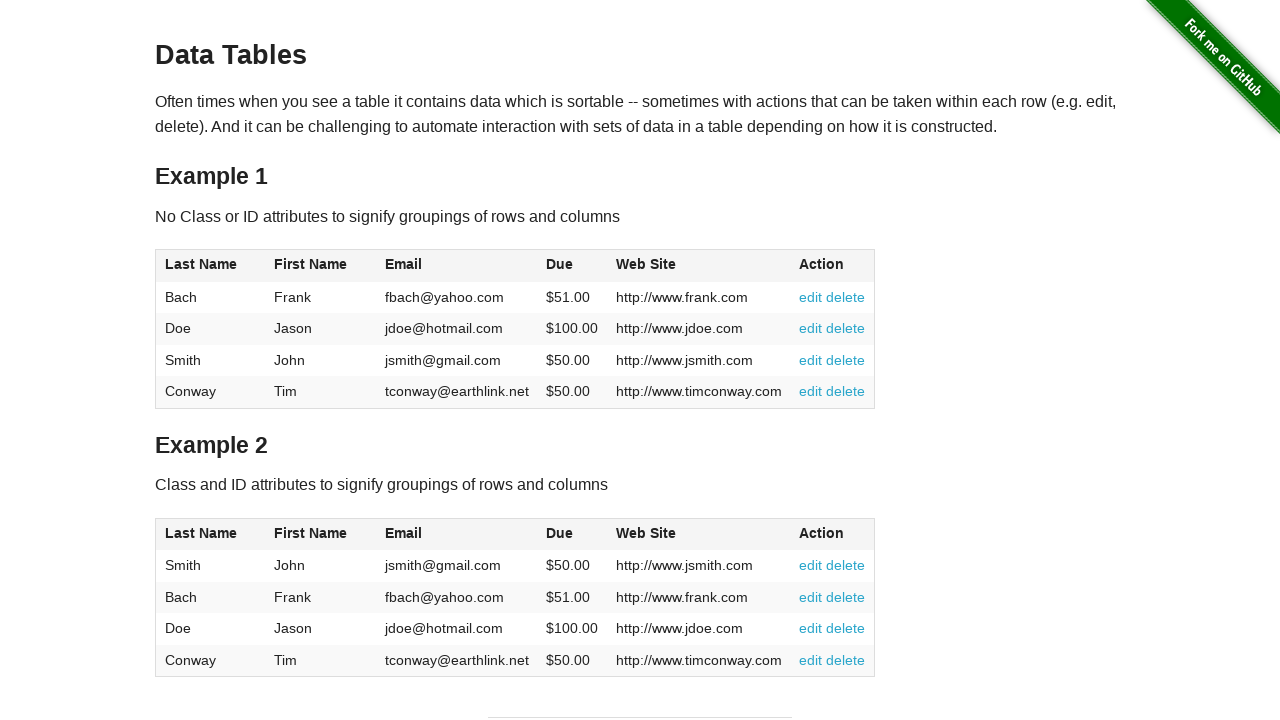